Tests the help section by clicking on various support links and verifying contact information is displayed

Starting URL: https://rut-miit.ru/cabinet/hello/login.jsp

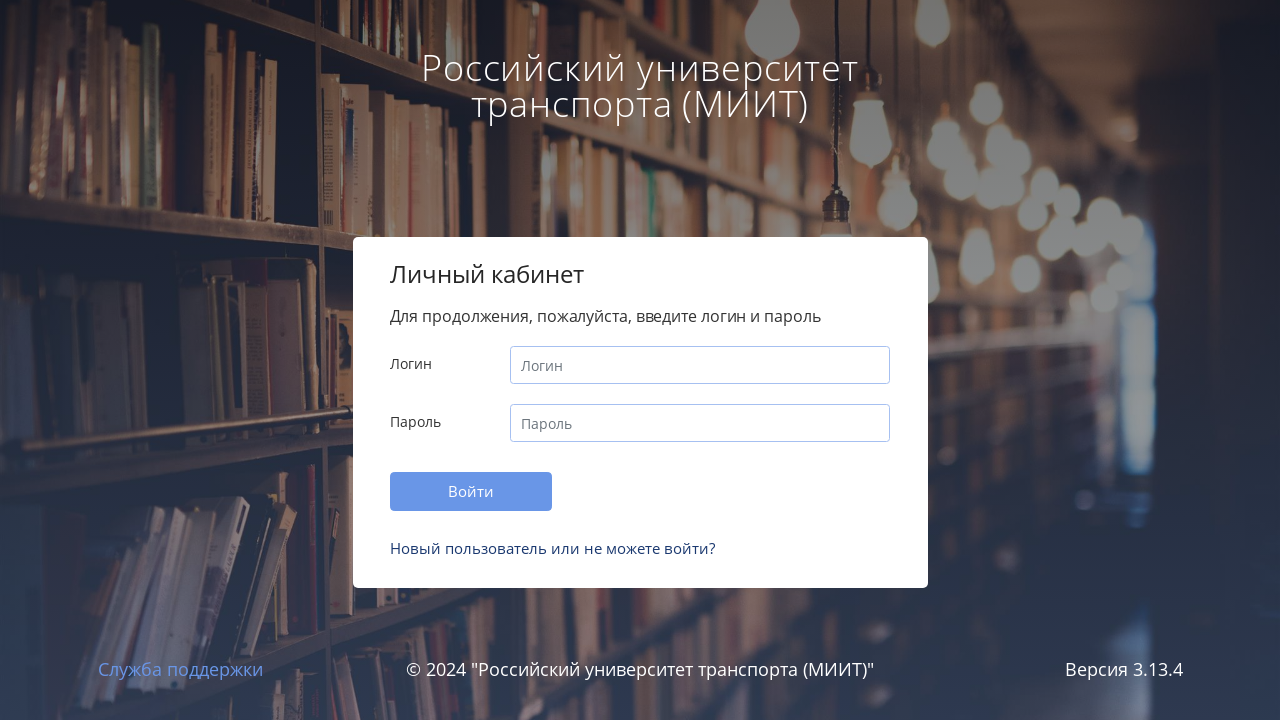

Clicked on help link at (552, 548) on a[href='help.jsp']
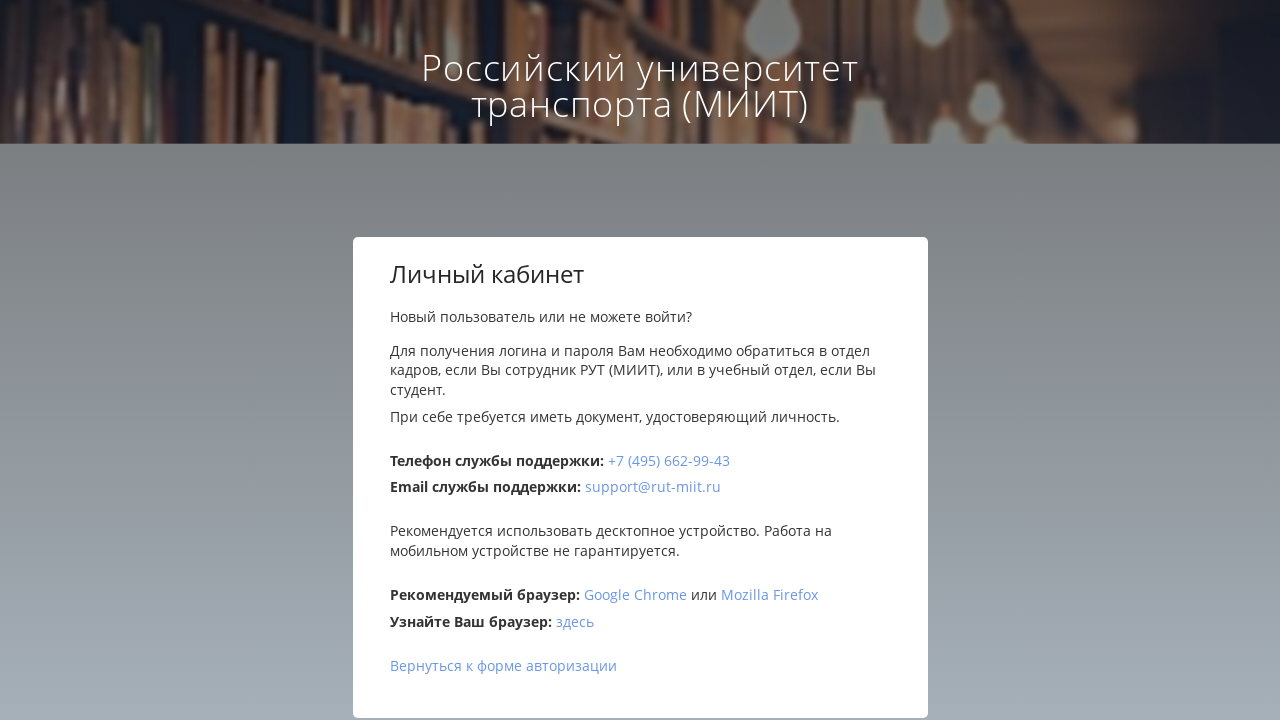

Verified phone number '+7 (495) 662-99-43' is displayed
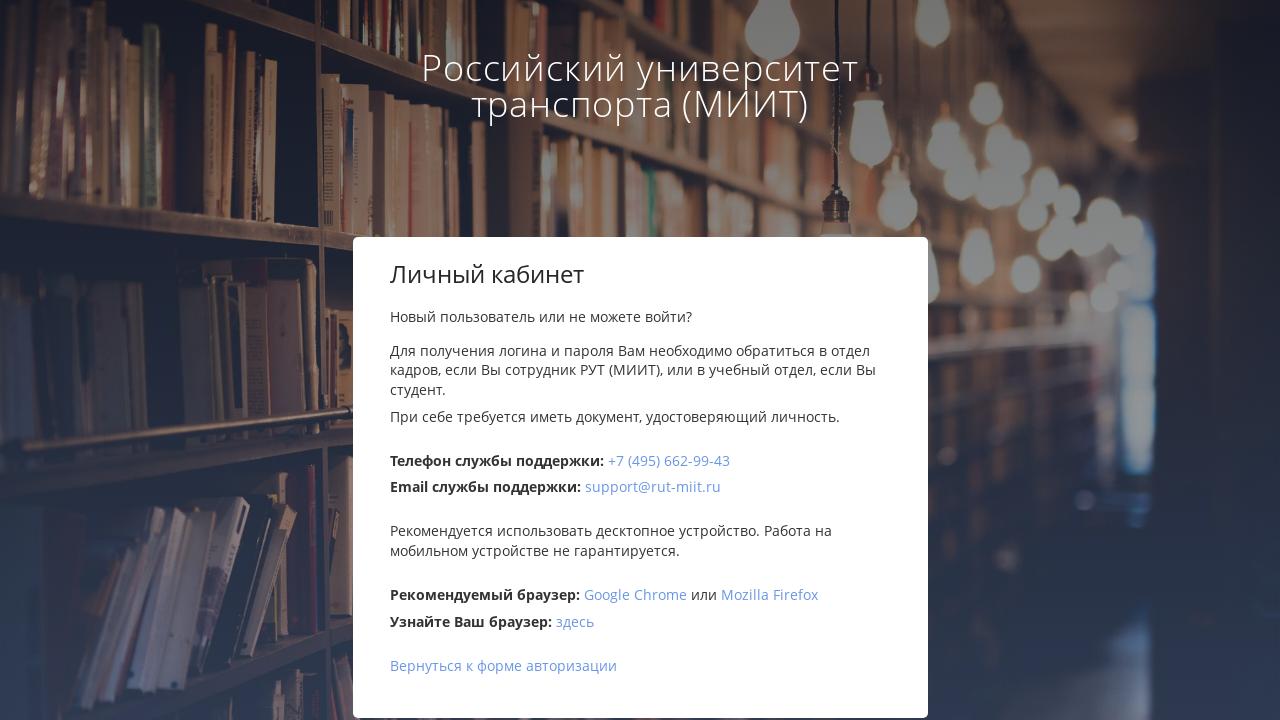

Verified email 'support@rut-miit.ru' is displayed
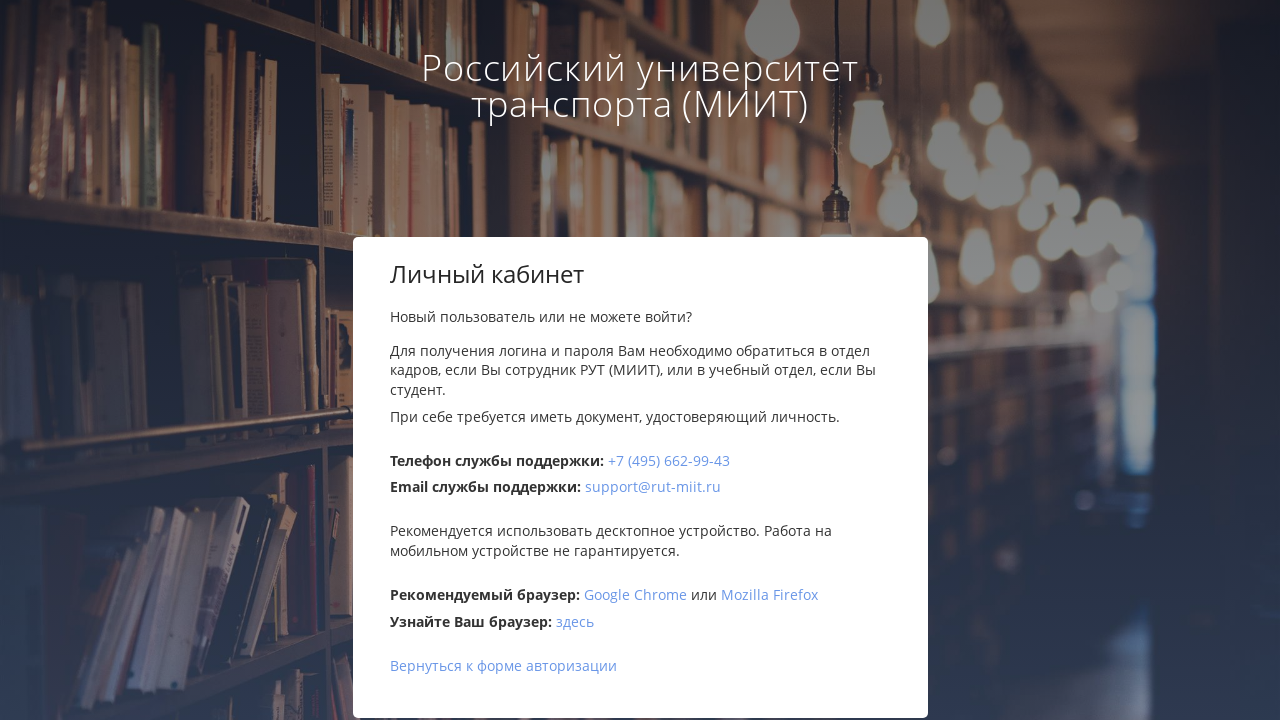

Clicked on Google Chrome browser recommendation link at (635, 595) on a[href='https://www.google.ru/search?q=Google+Chrome']
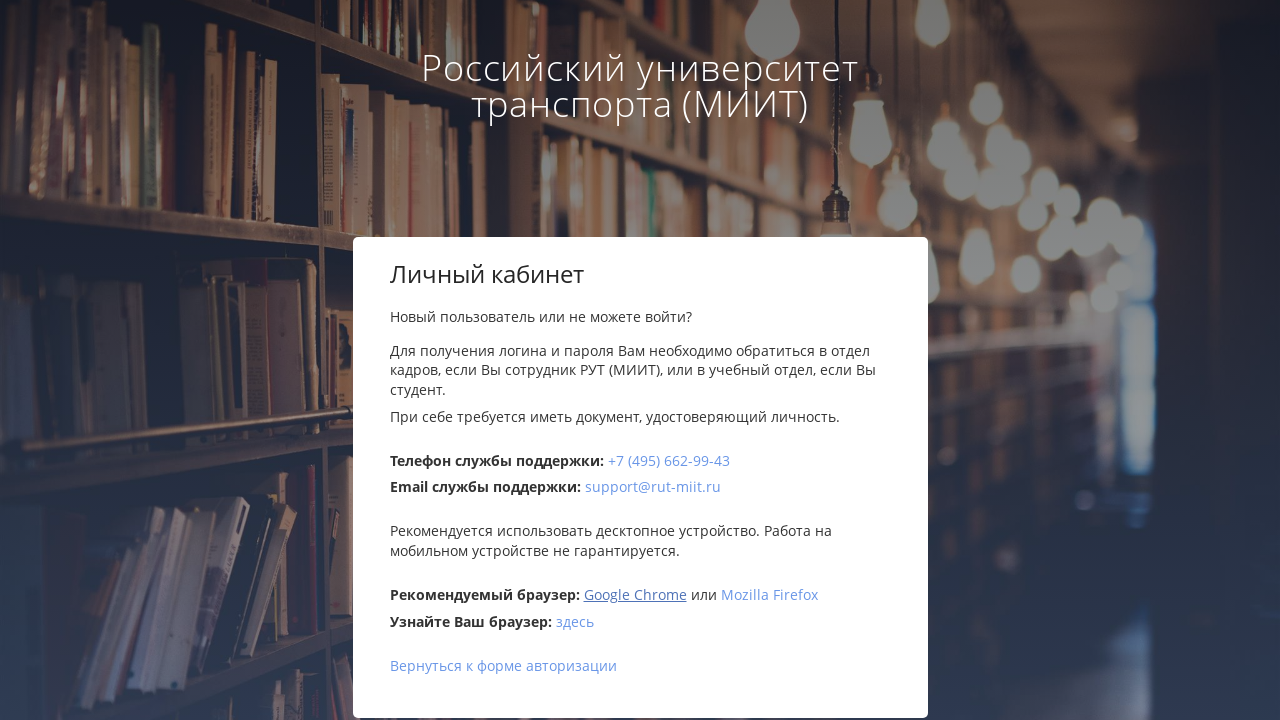

Clicked on Mozilla Firefox browser recommendation link at (769, 595) on a[href='https://www.google.ru/search?q=Mozilla+Firefox']
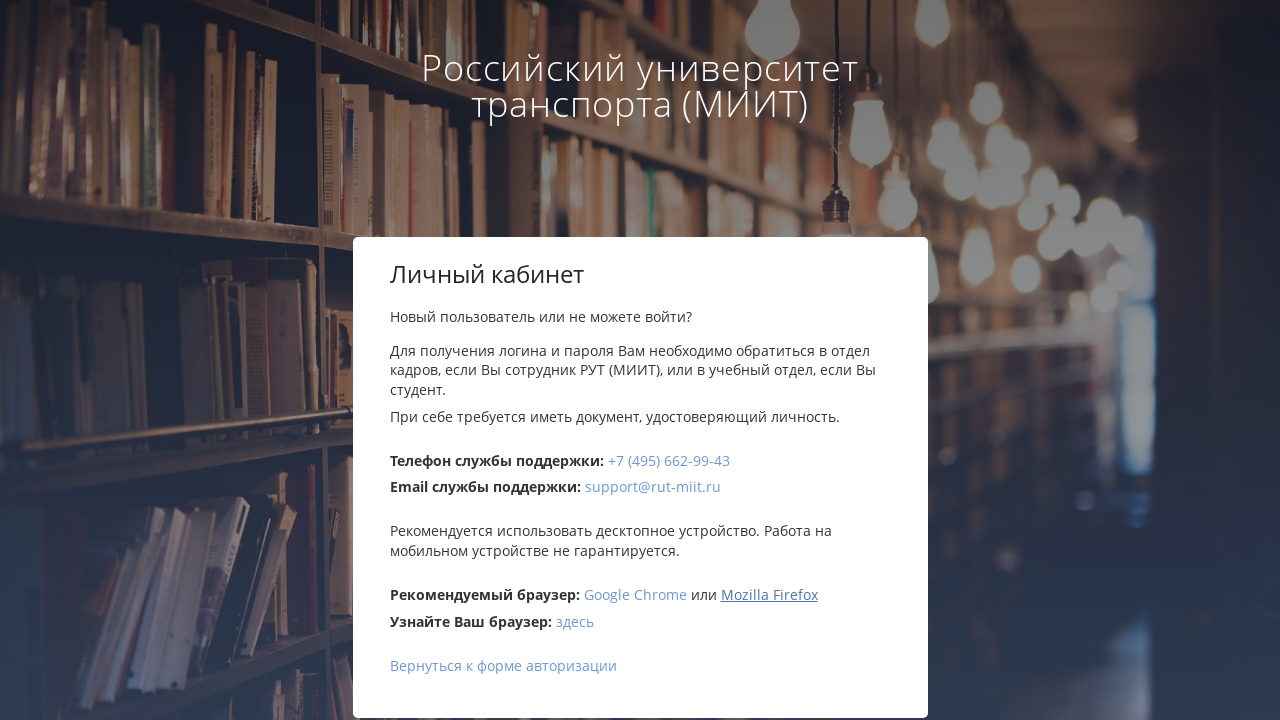

Clicked on whatbrowser.ru link at (574, 621) on a[href='http://whatbrowser.ru']
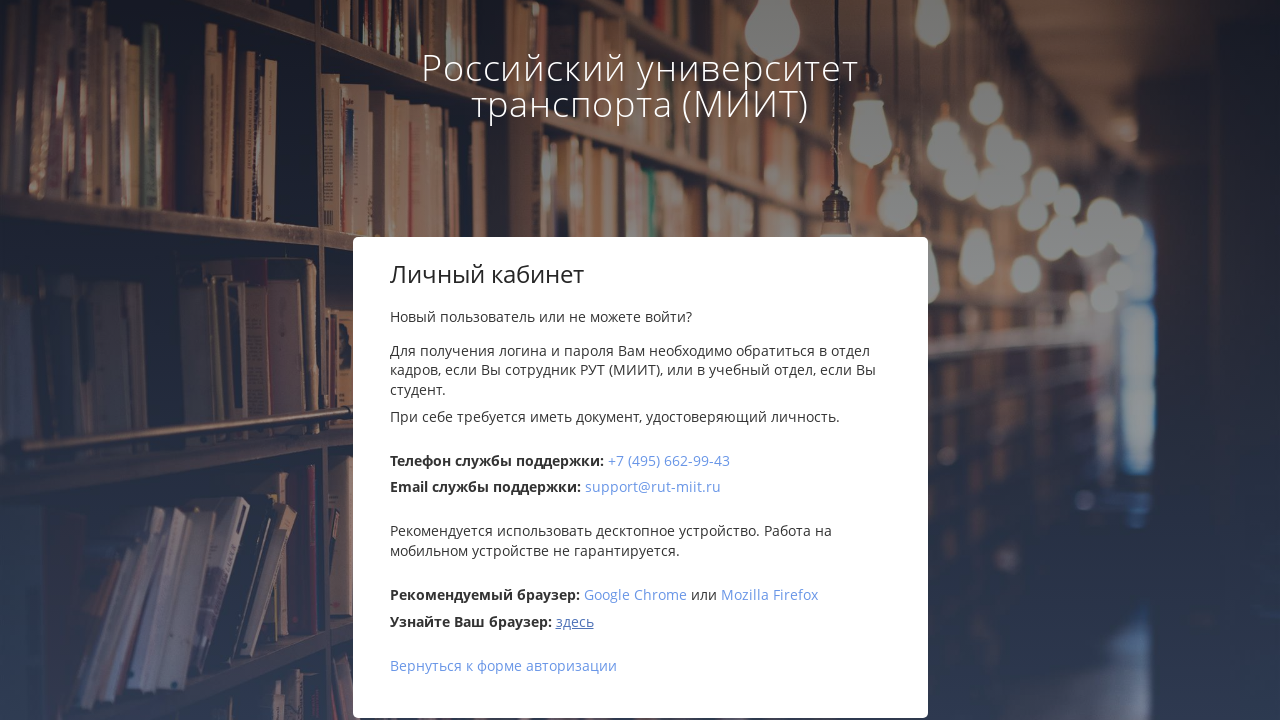

Clicked on login link to return to login page at (503, 665) on a[href='login.jsp']
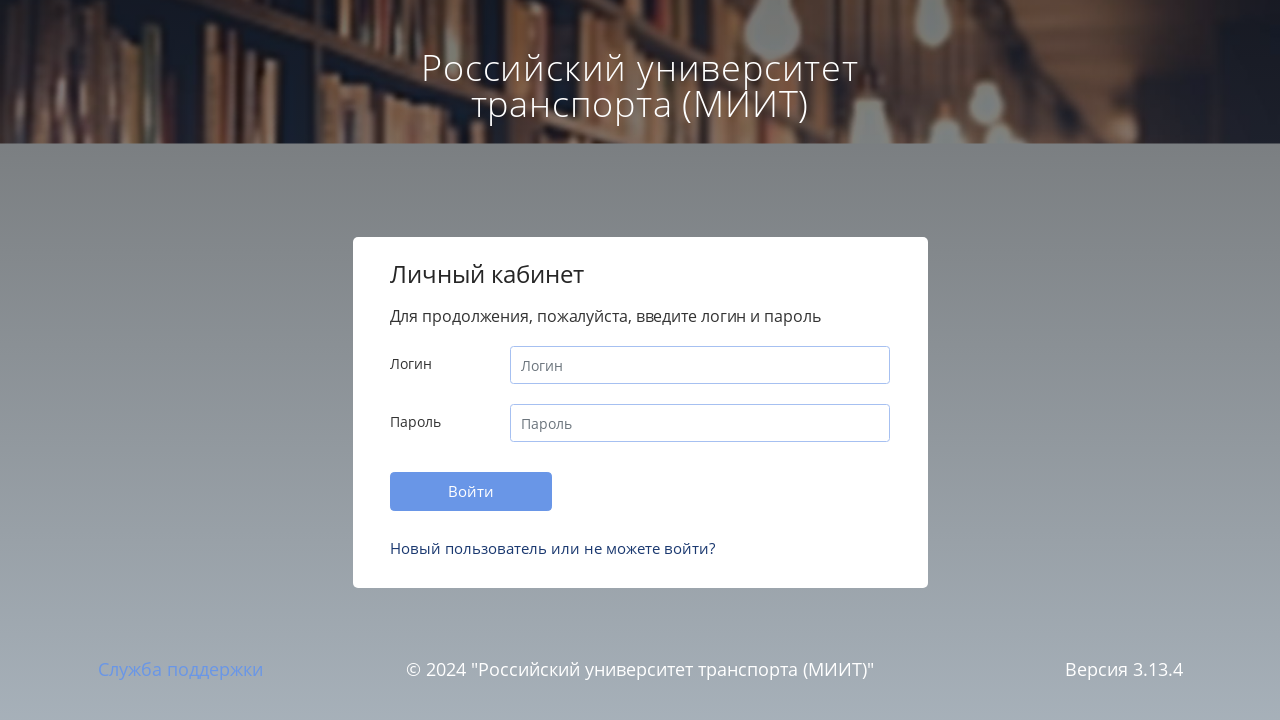

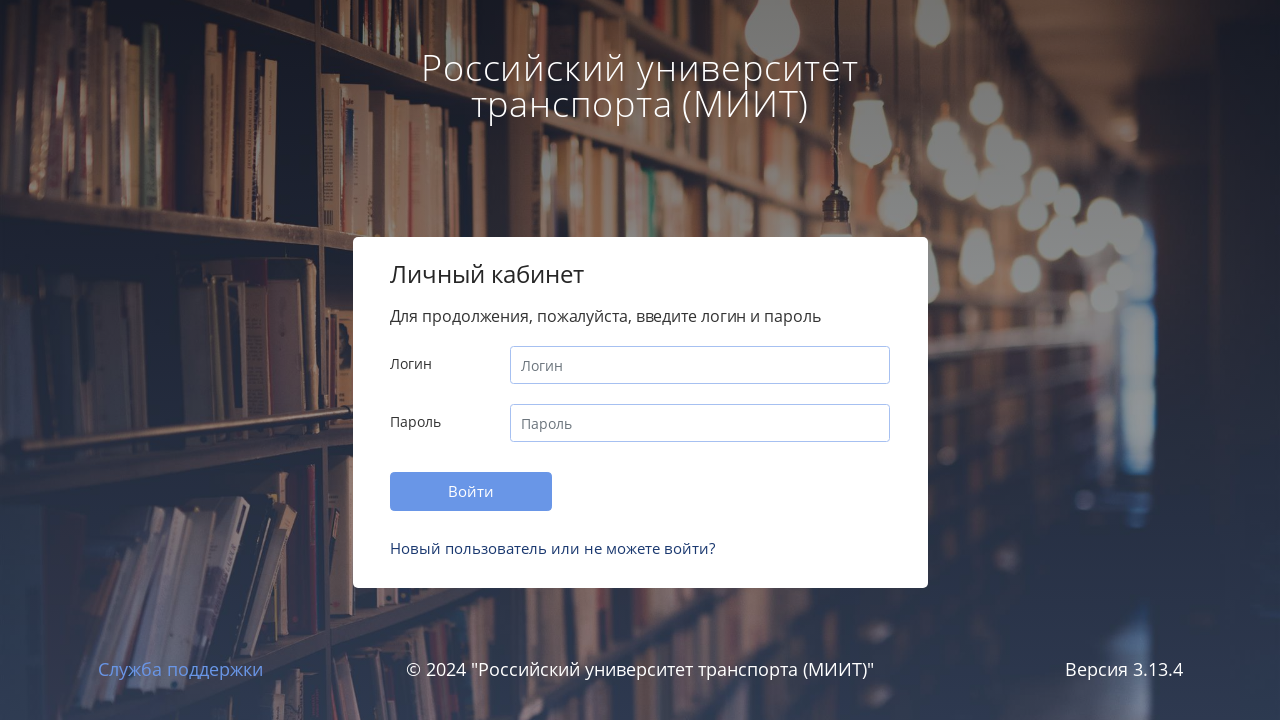